Tests drag and drop functionality on jQueryUI's droppable demo page by dragging an element onto a drop target within an iframe

Starting URL: https://jqueryui.com/droppable/

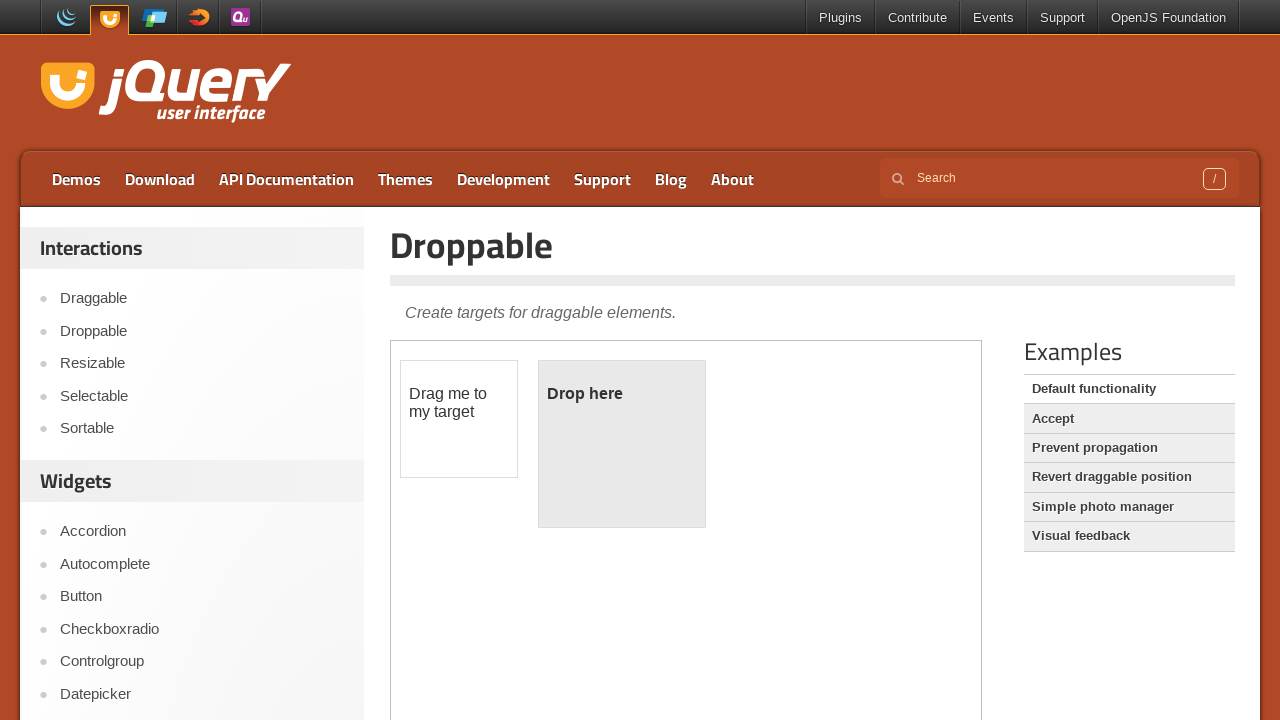

Located the demo iframe
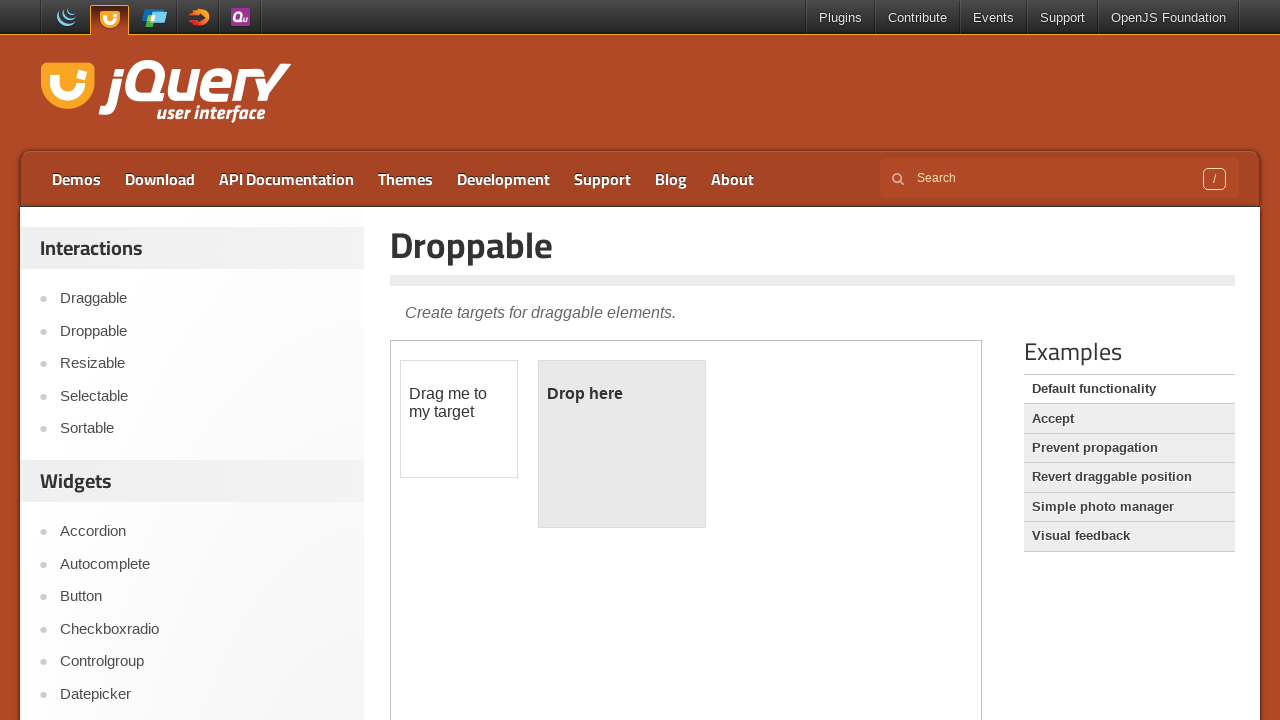

Located the draggable element (#draggable) within iframe
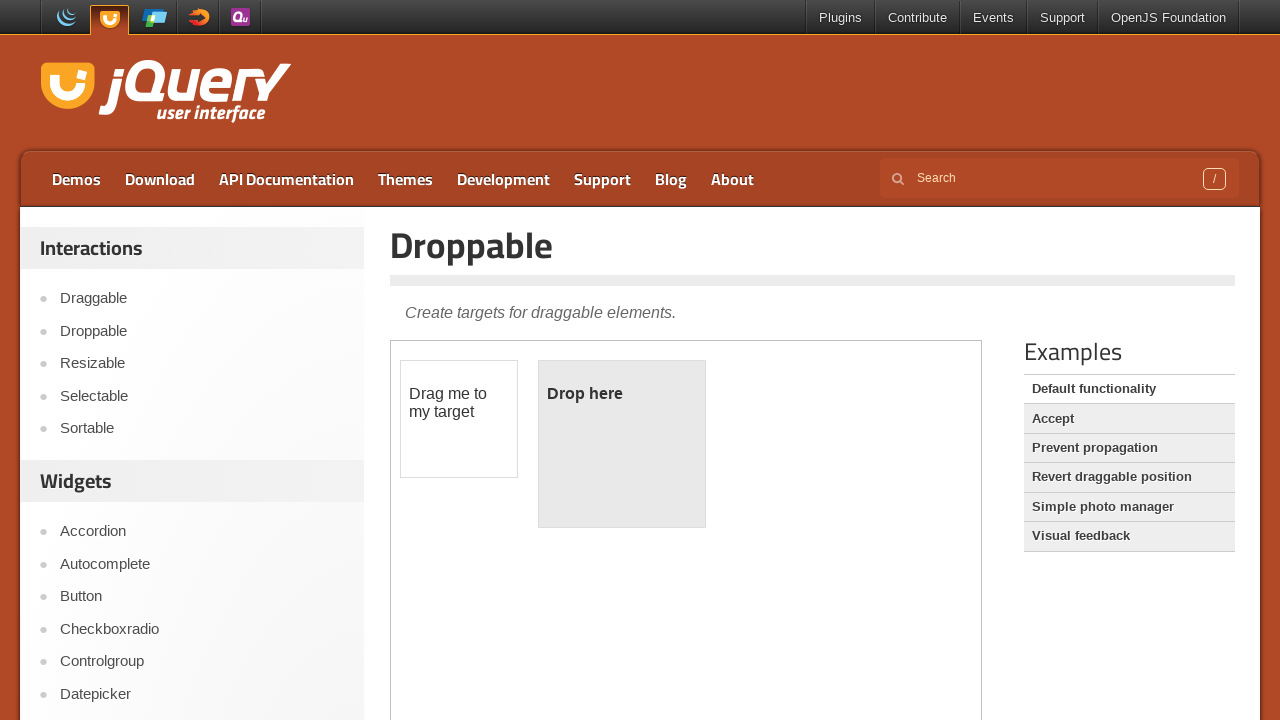

Located the droppable target element (#droppable) within iframe
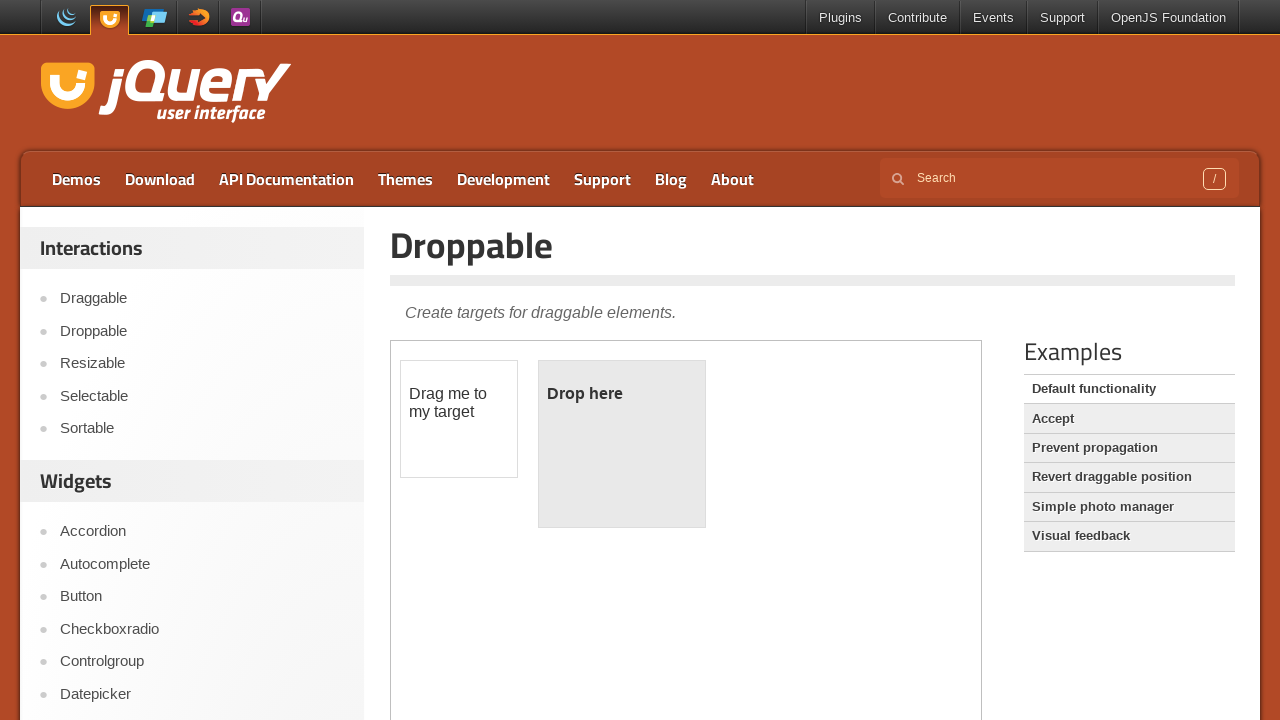

Dragged #draggable element onto #droppable target at (622, 444)
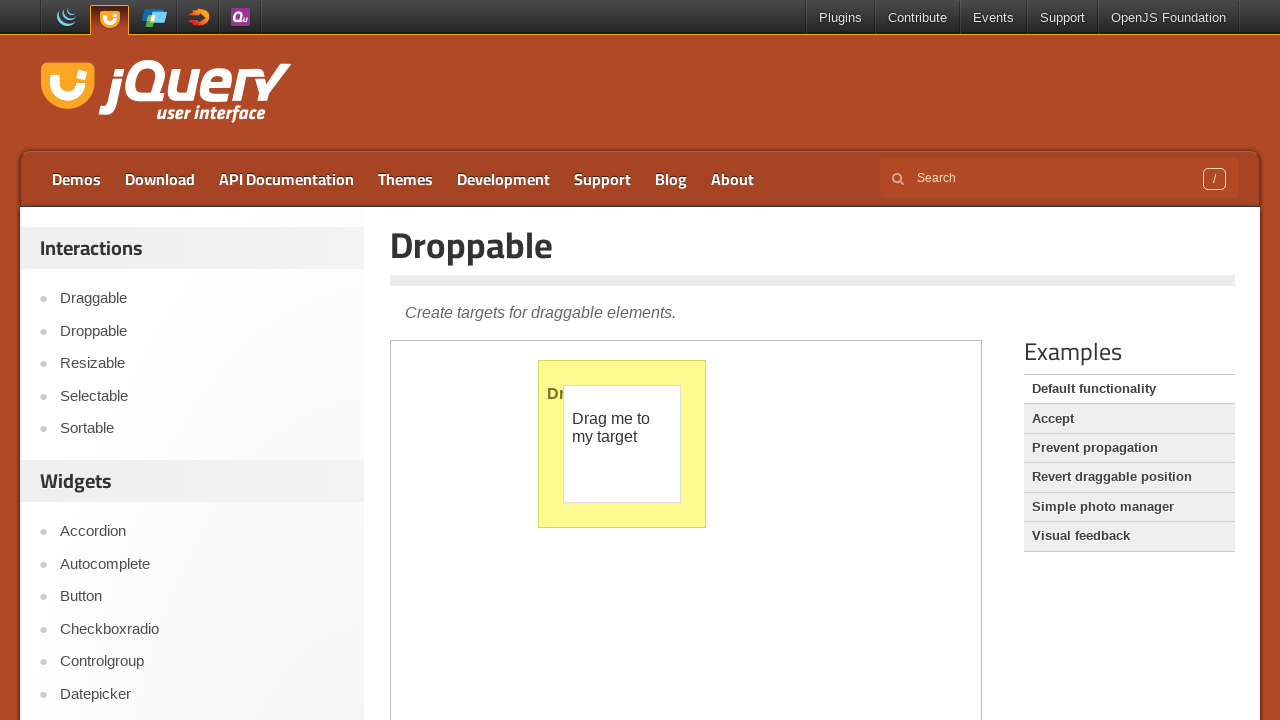

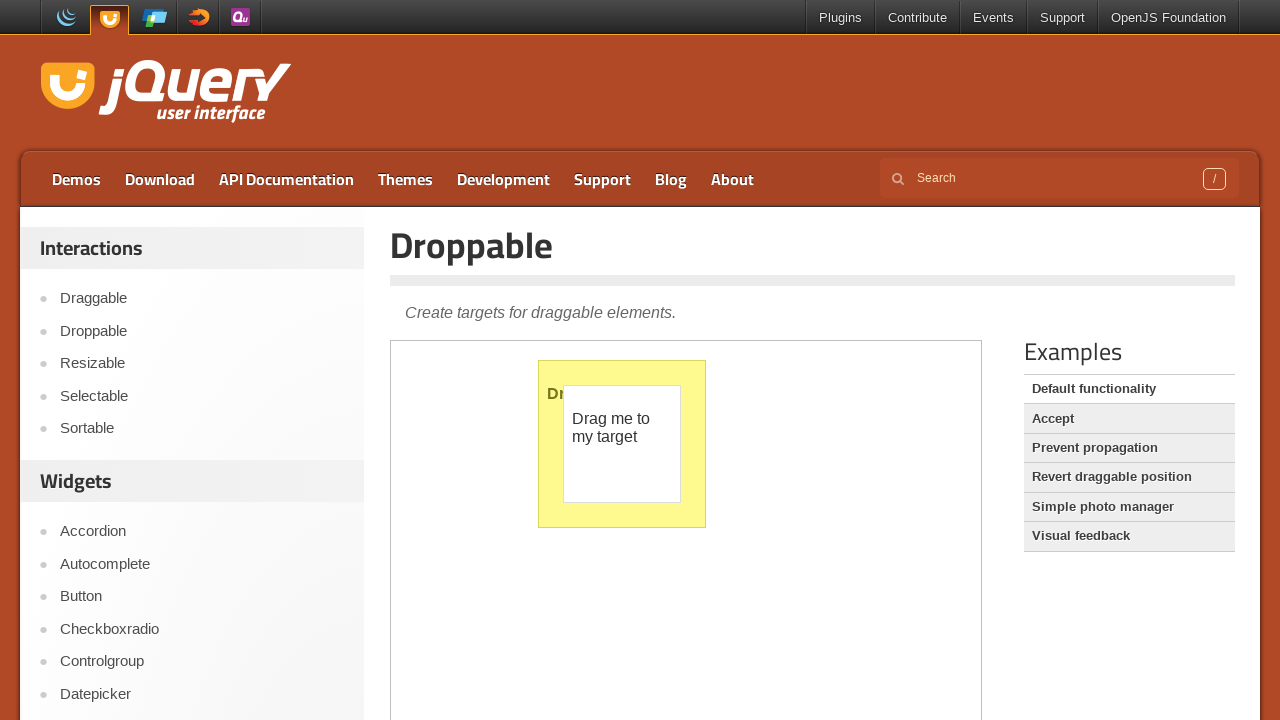